Tests back and forth navigation by clicking on A/B Testing link, verifying the page title, navigating back to the home page, and verifying the home page title

Starting URL: https://practice.cydeo.com

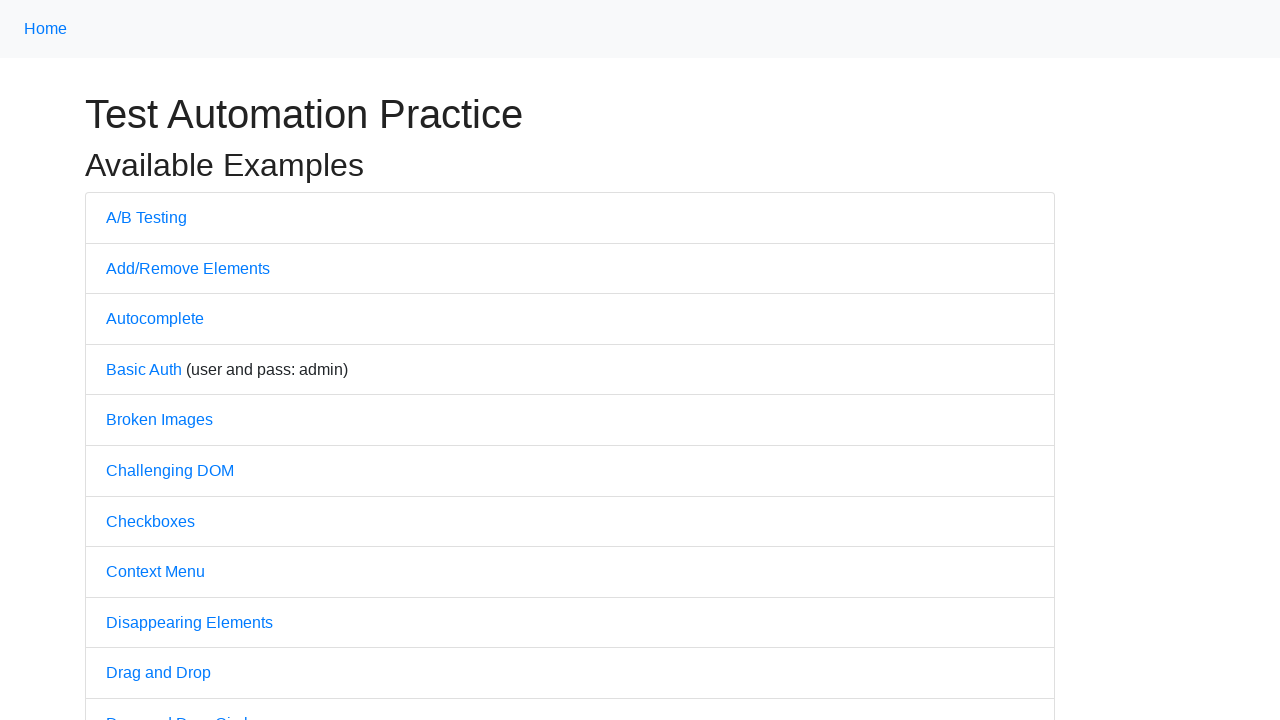

Clicked on A/B Testing link at (146, 217) on text=A/B Testing
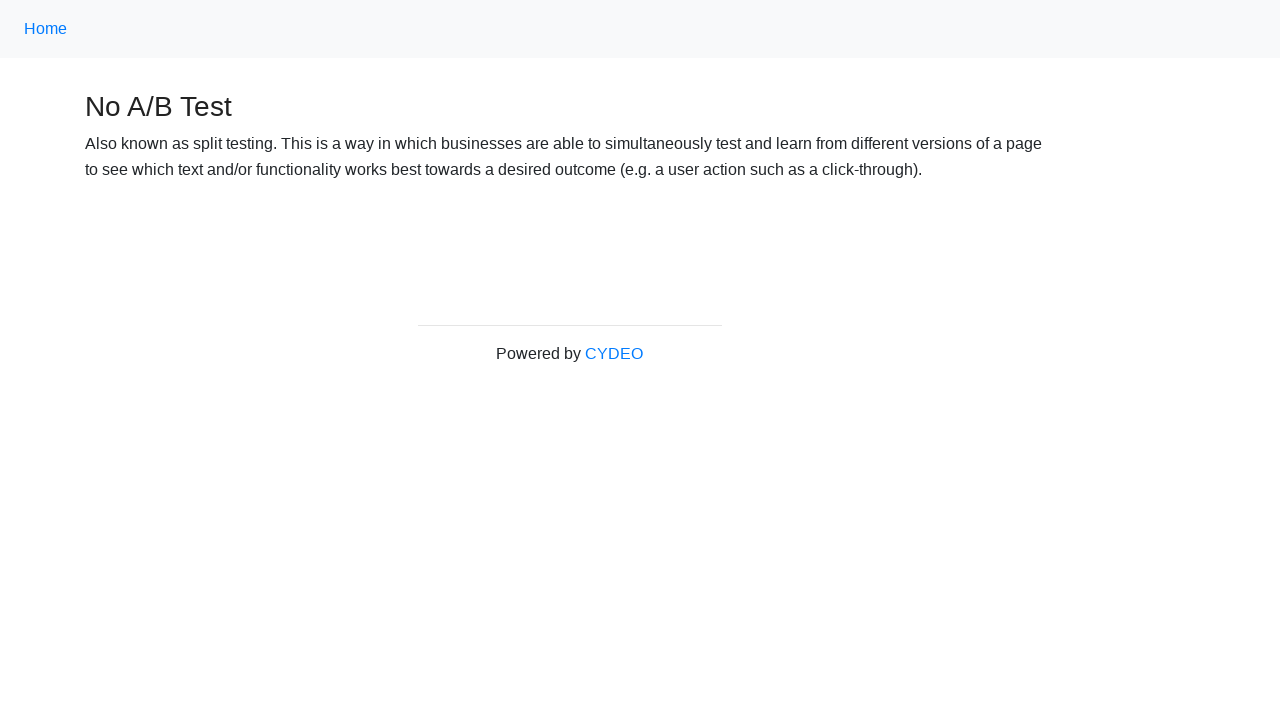

A/B Testing page loaded
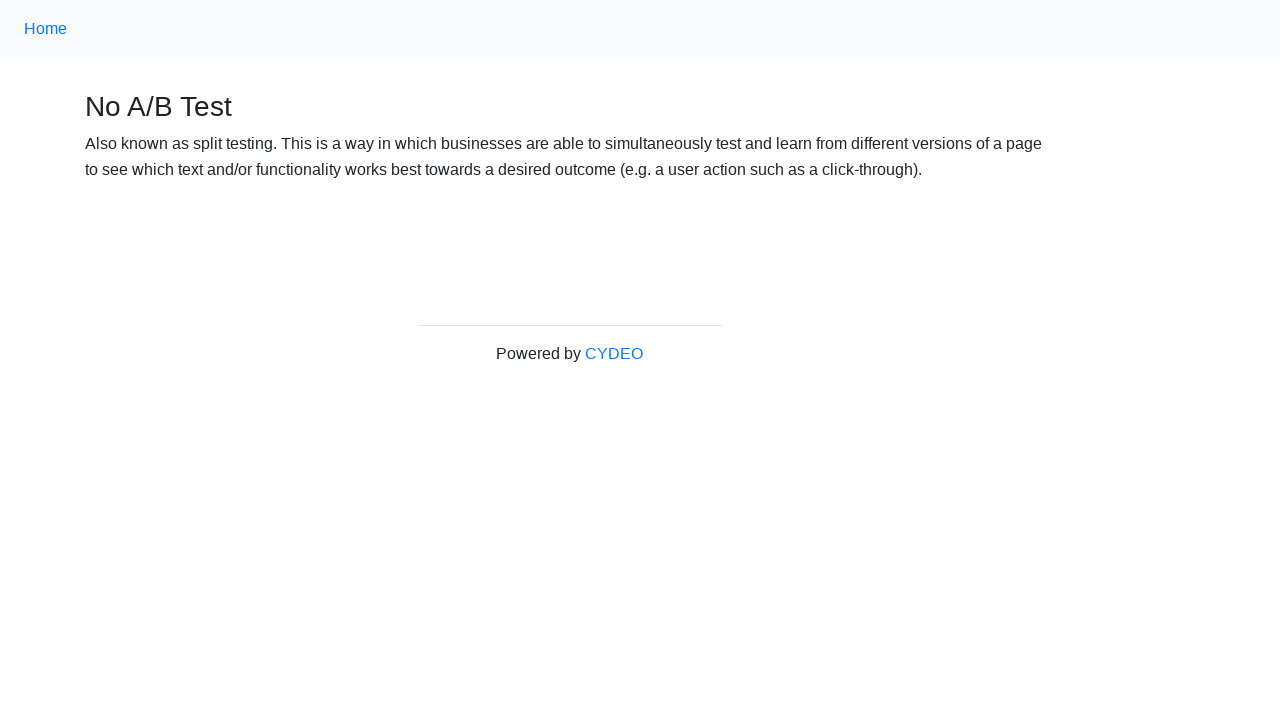

Verified A/B Testing page title is 'No A/B Test'
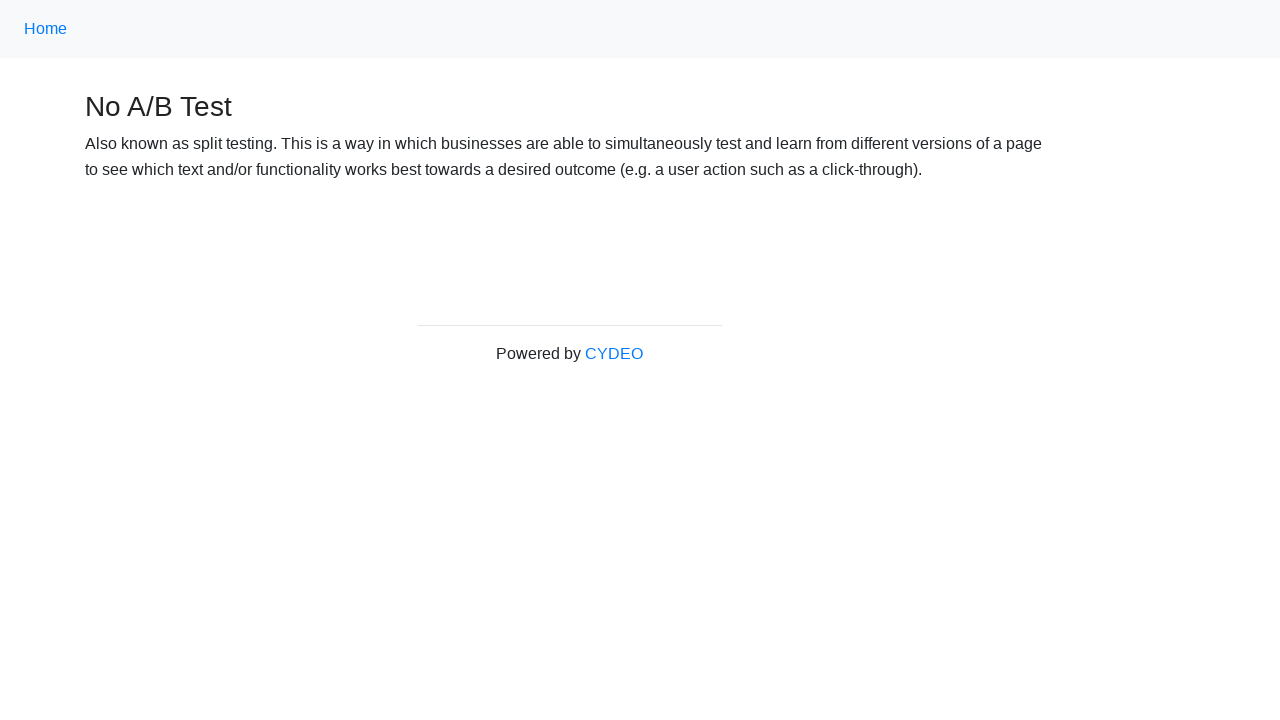

Navigated back to home page
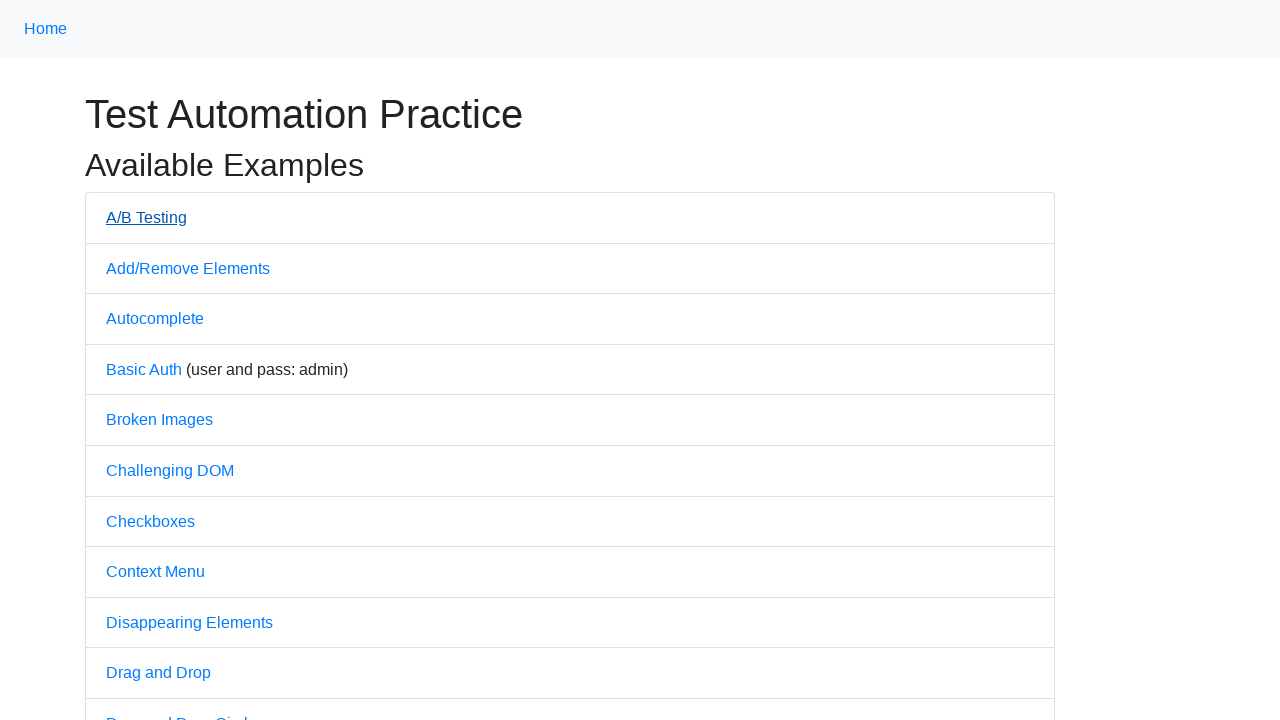

Home page loaded
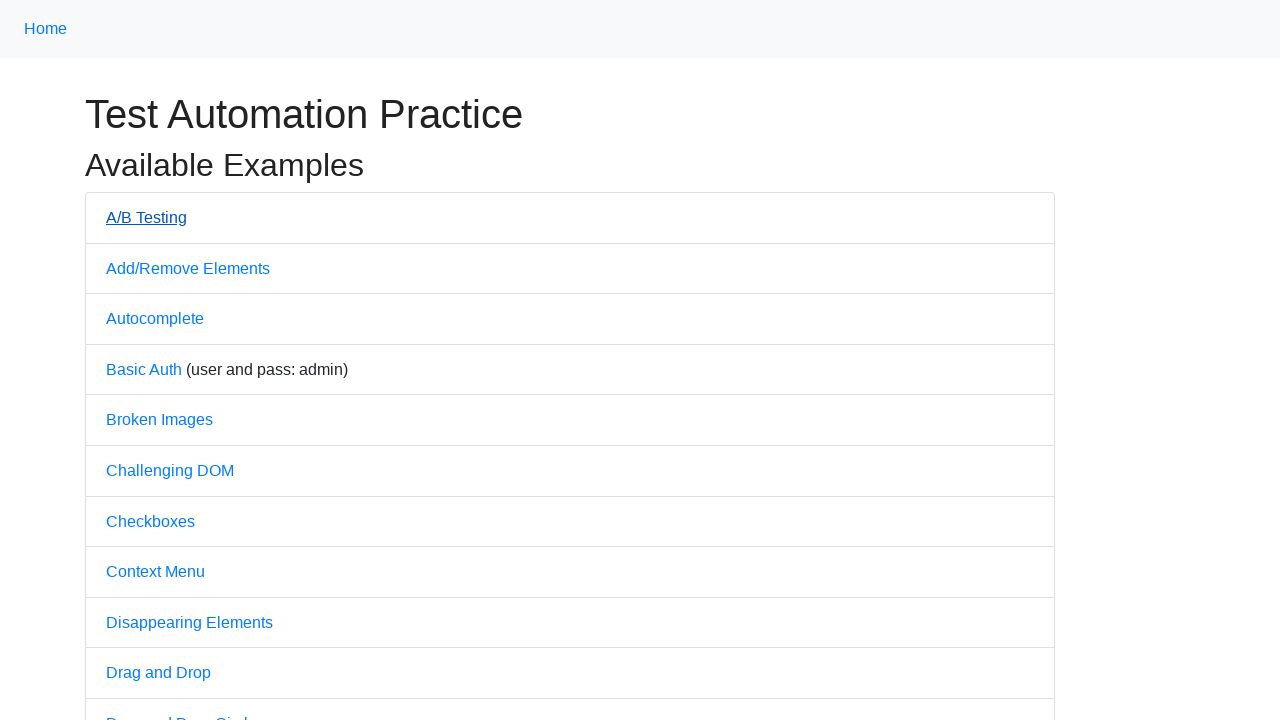

Verified home page title is 'Practice'
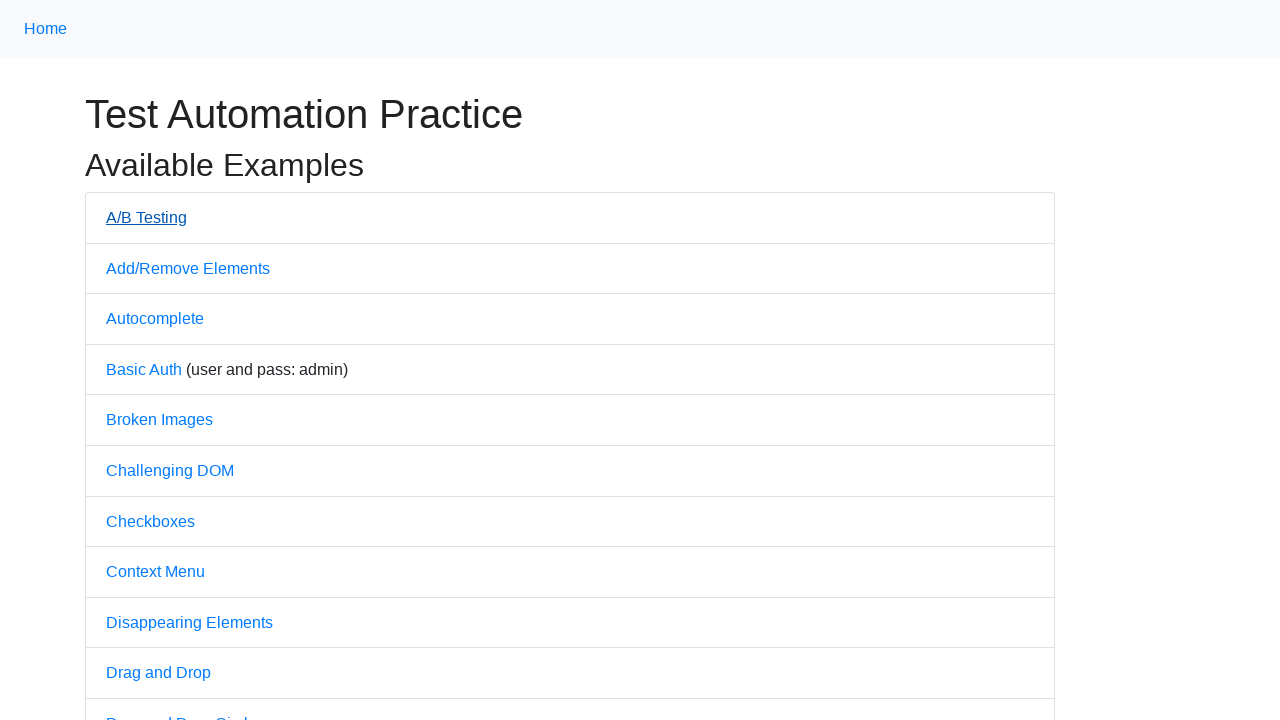

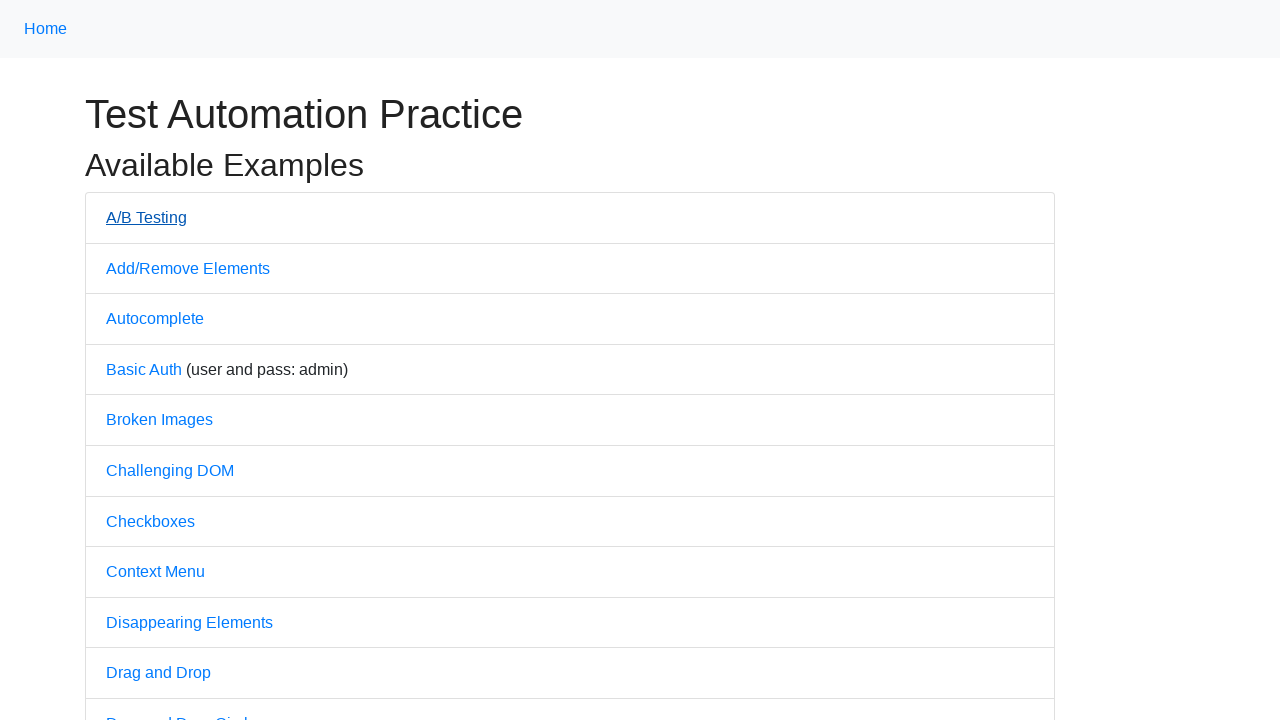